Tests browser window management by opening a new window, navigating to a different page, and switching between windows

Starting URL: https://ineuron-courses.vercel.app/login

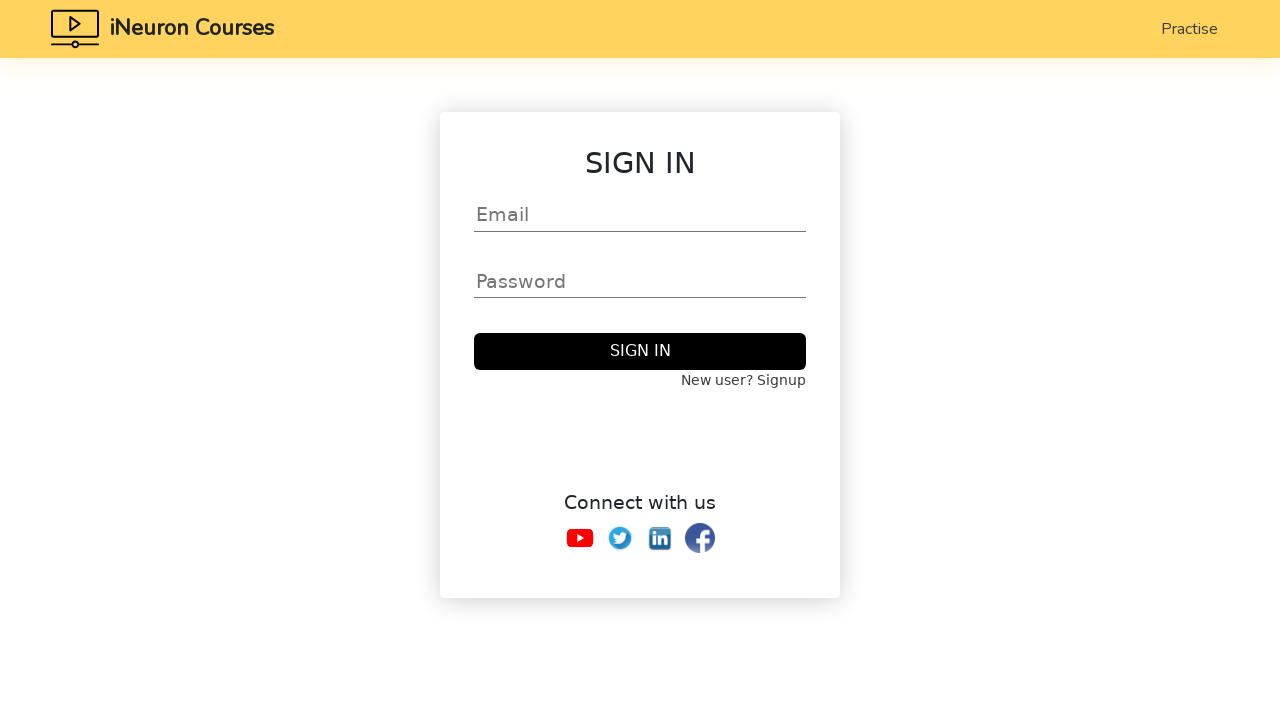

Stored reference to original login page
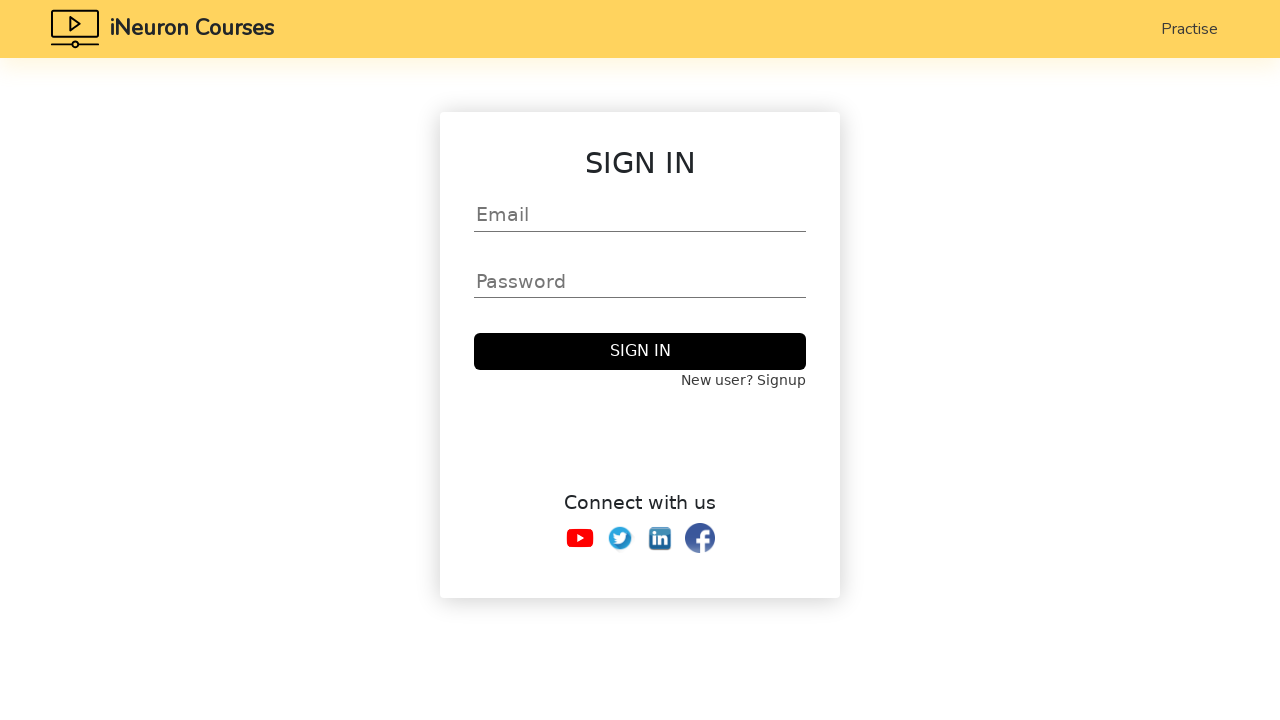

Opened new page in the same browser context
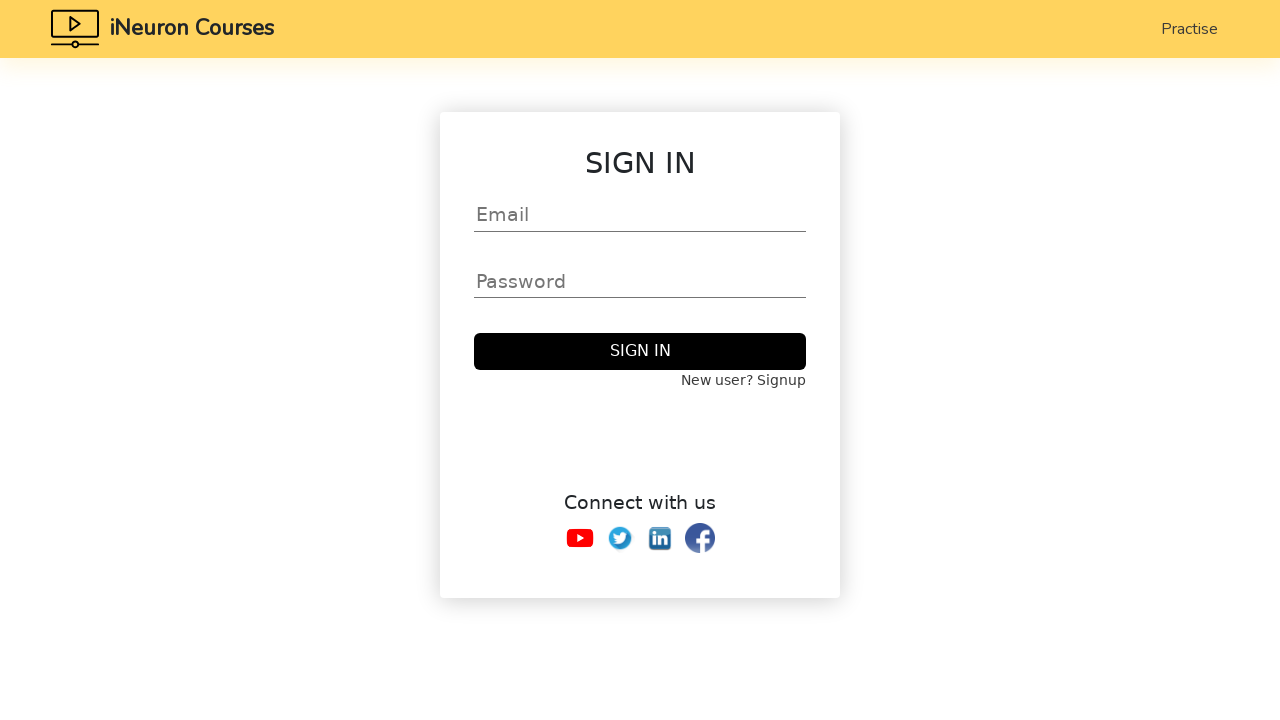

Navigated new page to signup URL
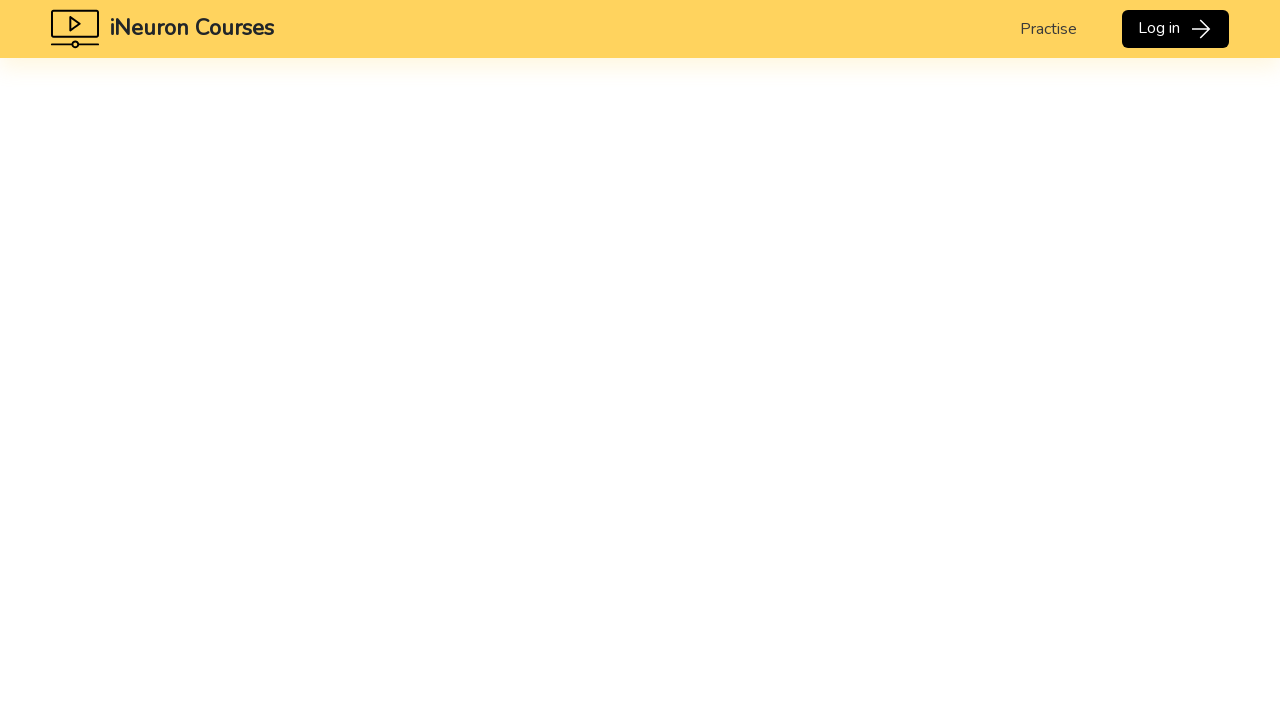

Switched focus back to original login page
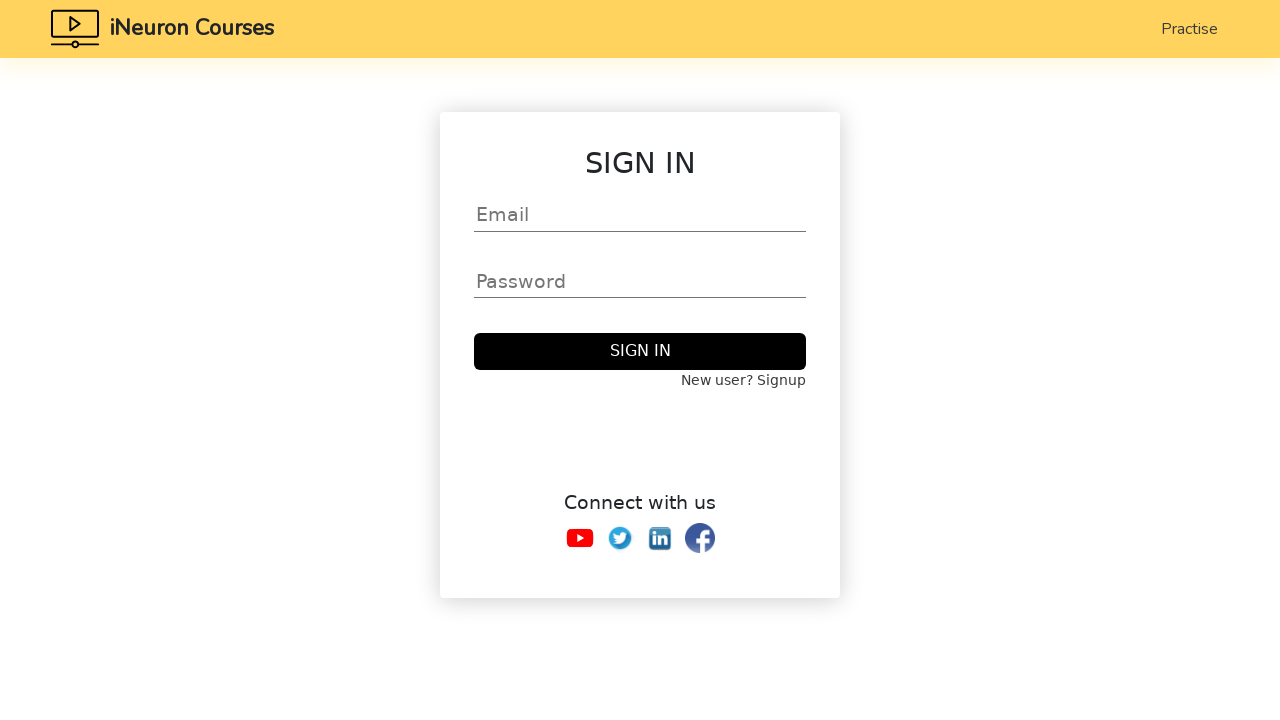

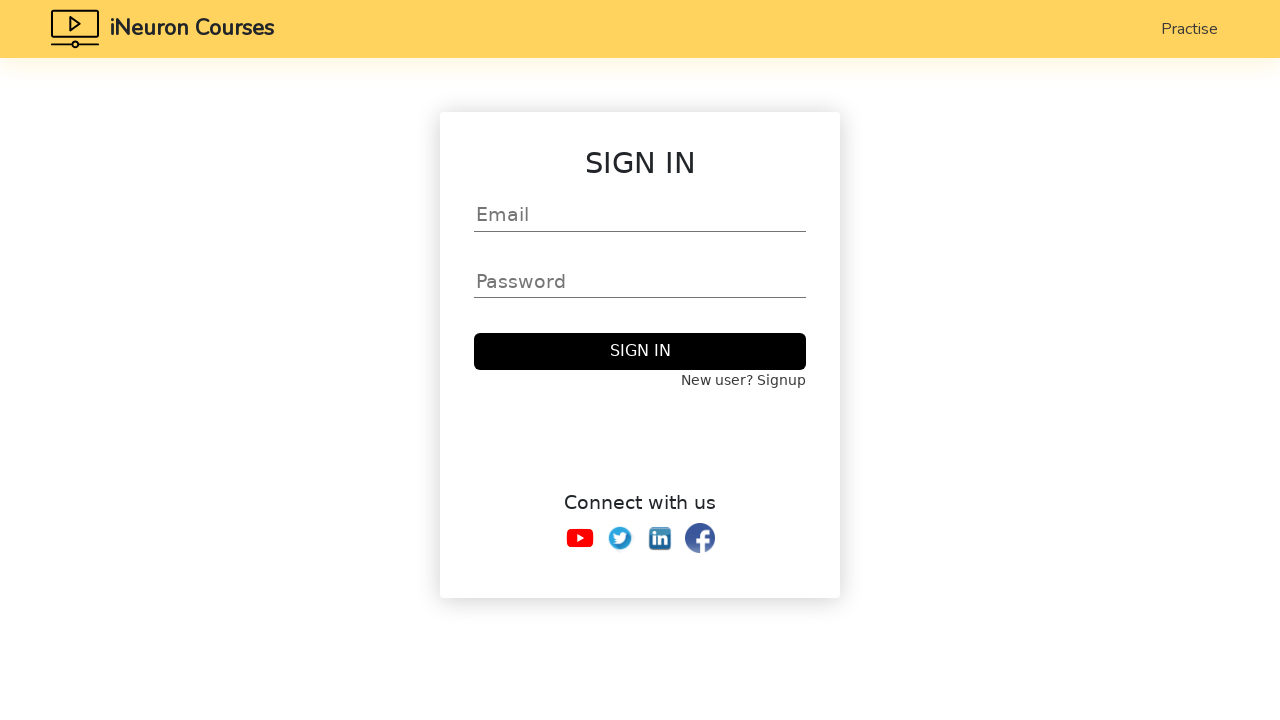